Tests JavaScript prompt dialog by clicking prompt button, entering text, accepting the dialog, and verifying the entered text appears in results

Starting URL: https://the-internet.herokuapp.com/javascript_alerts

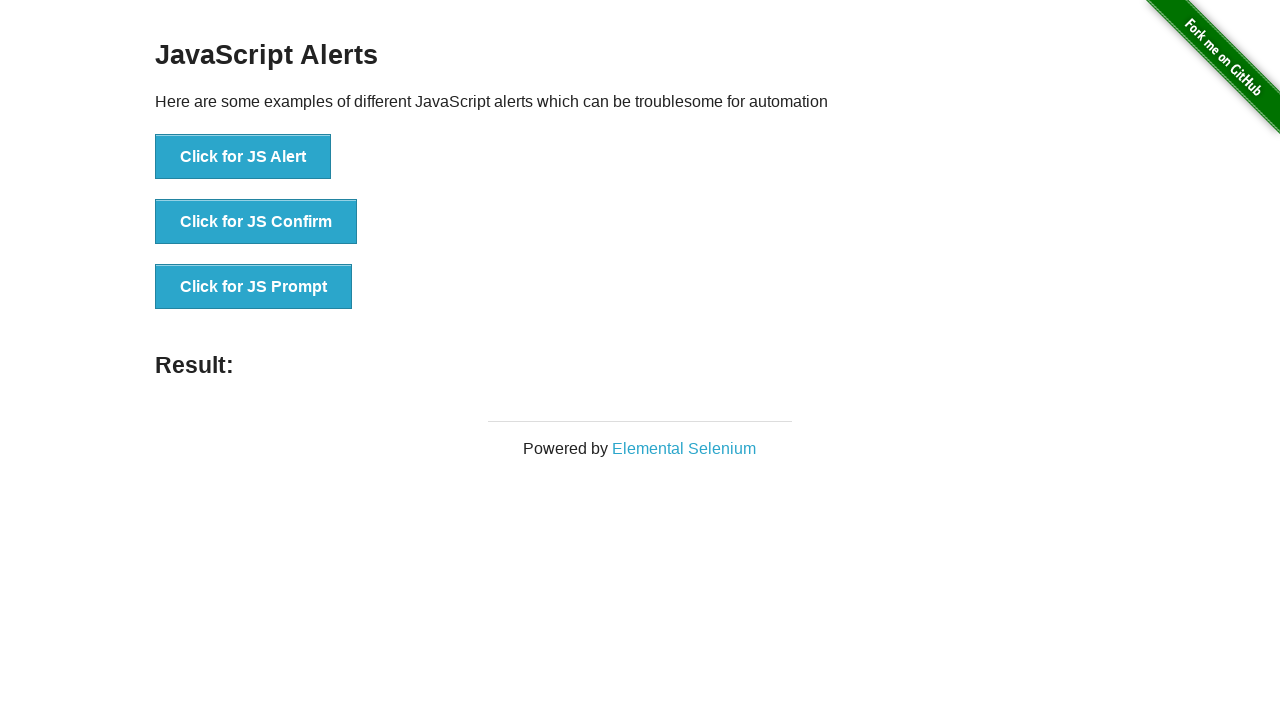

Set up dialog handler to accept prompt with text 'John Smith'
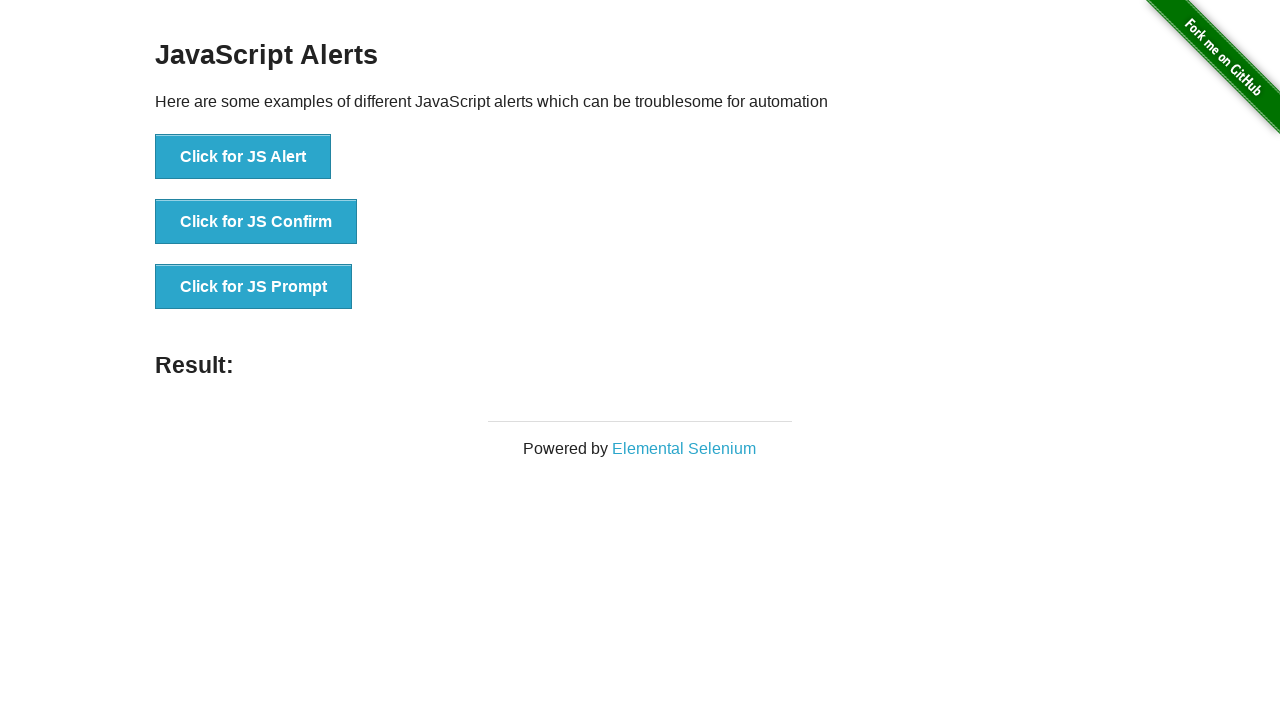

Clicked the 'Click for JS Prompt' button at (254, 287) on button:has-text('Click for JS Prompt')
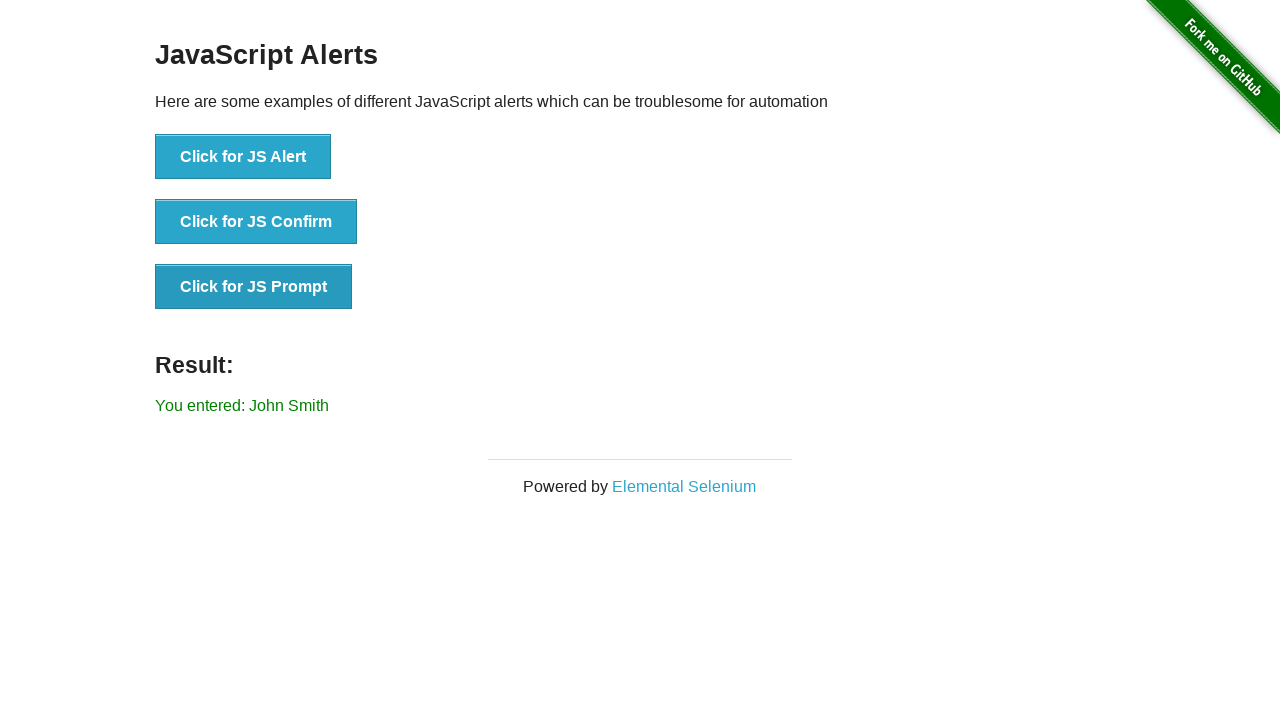

Verified that the entered text 'You entered: John Smith' appears in the results
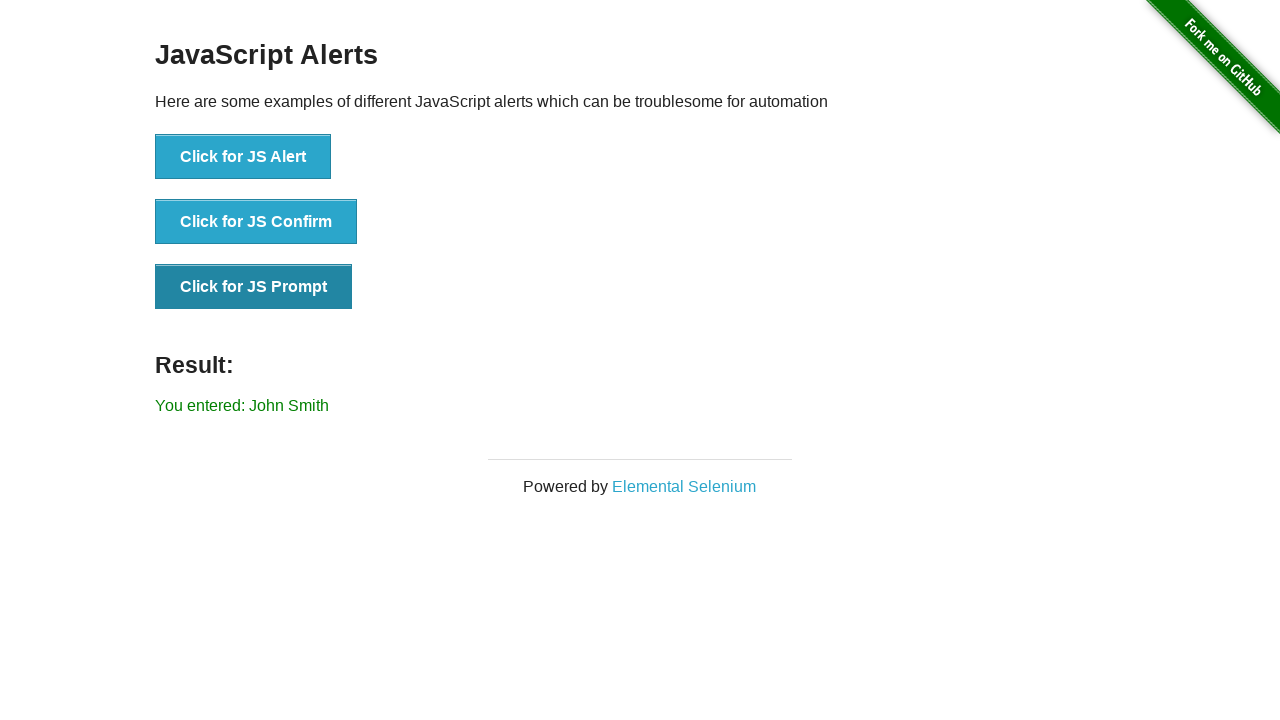

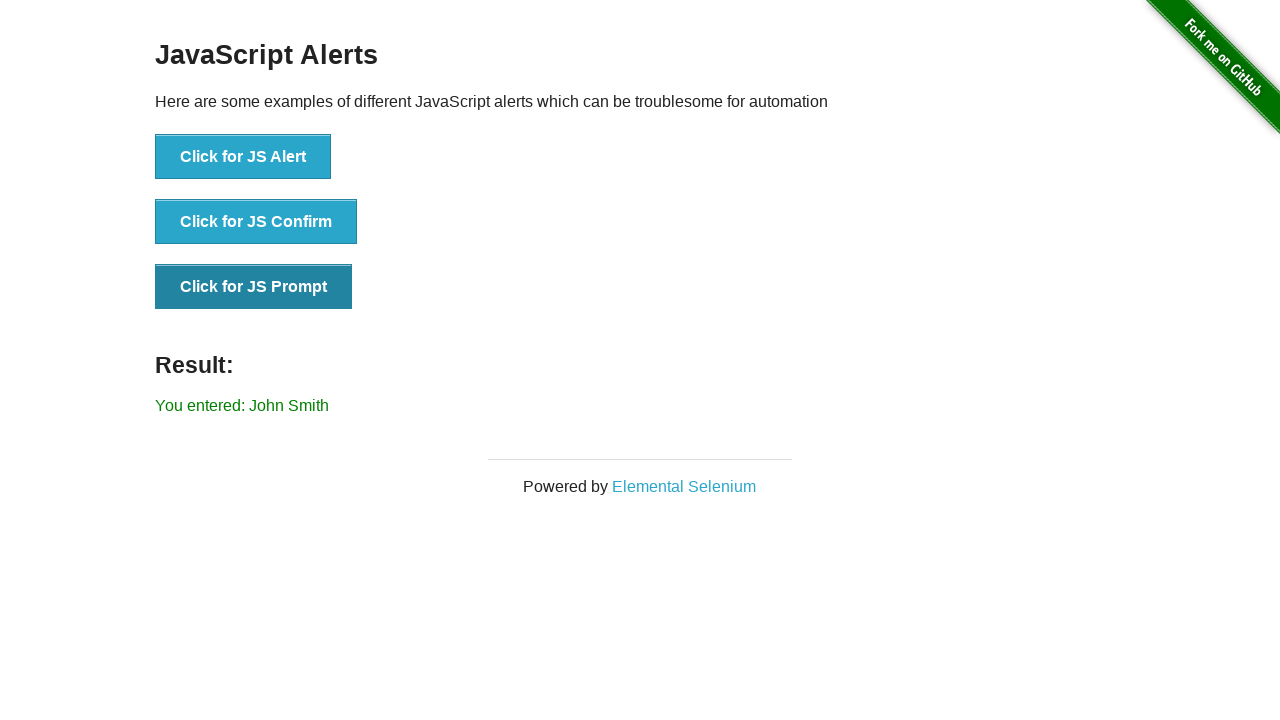